Tests checkbox interaction by locating a checkbox element, clicking to enable it, then clicking again to disable it

Starting URL: http://qxf2.com/selenium-tutorial-main

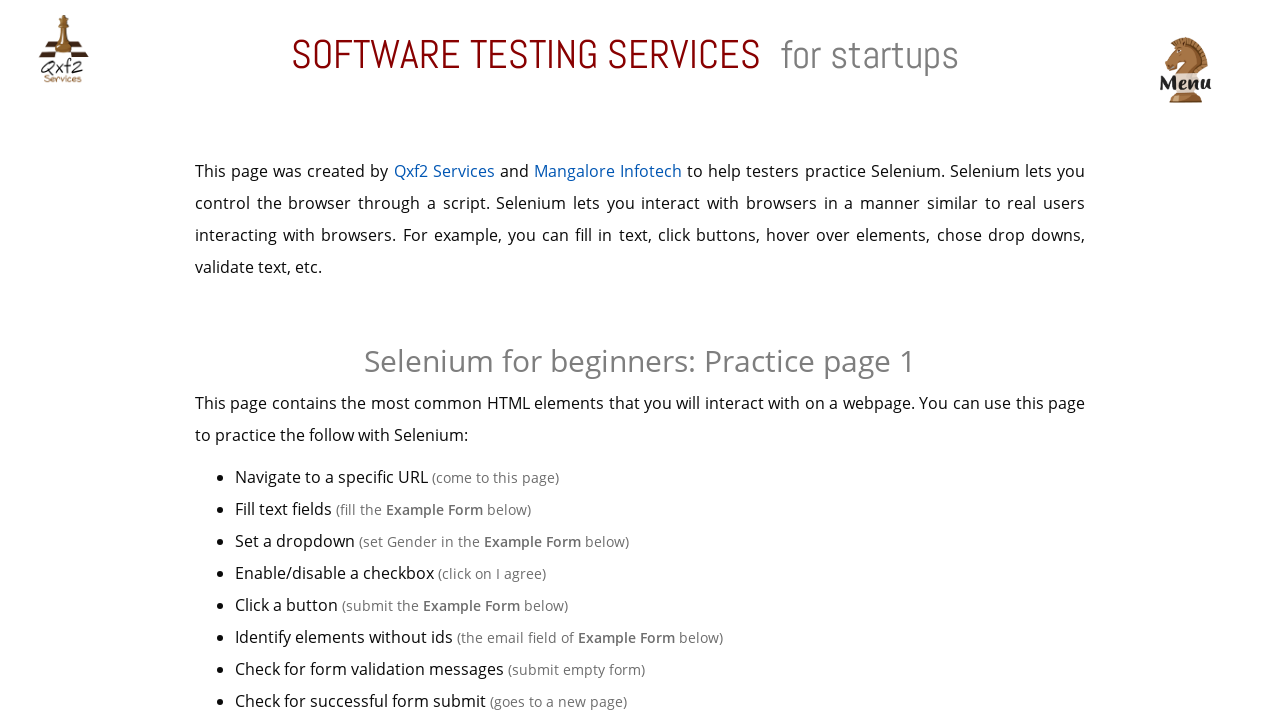

Clicked checkbox to enable it at (440, 361) on input[type='checkbox']
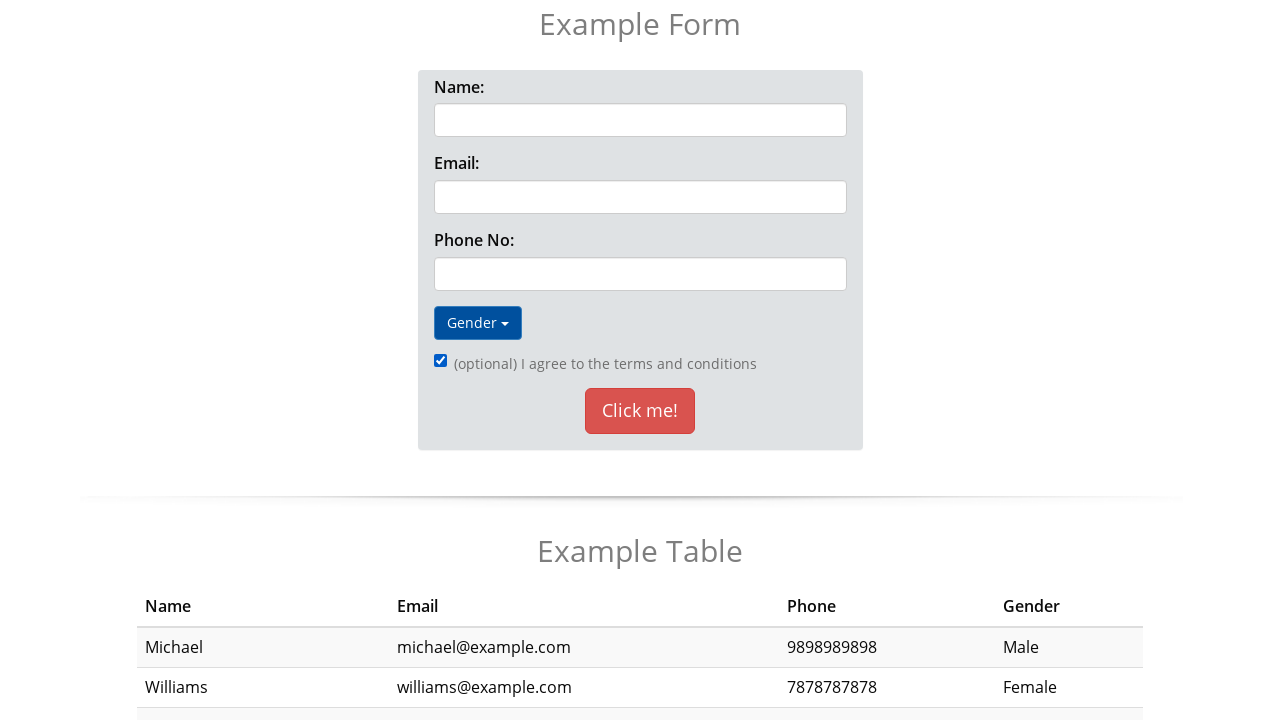

Waited 1000ms for checkbox state confirmation
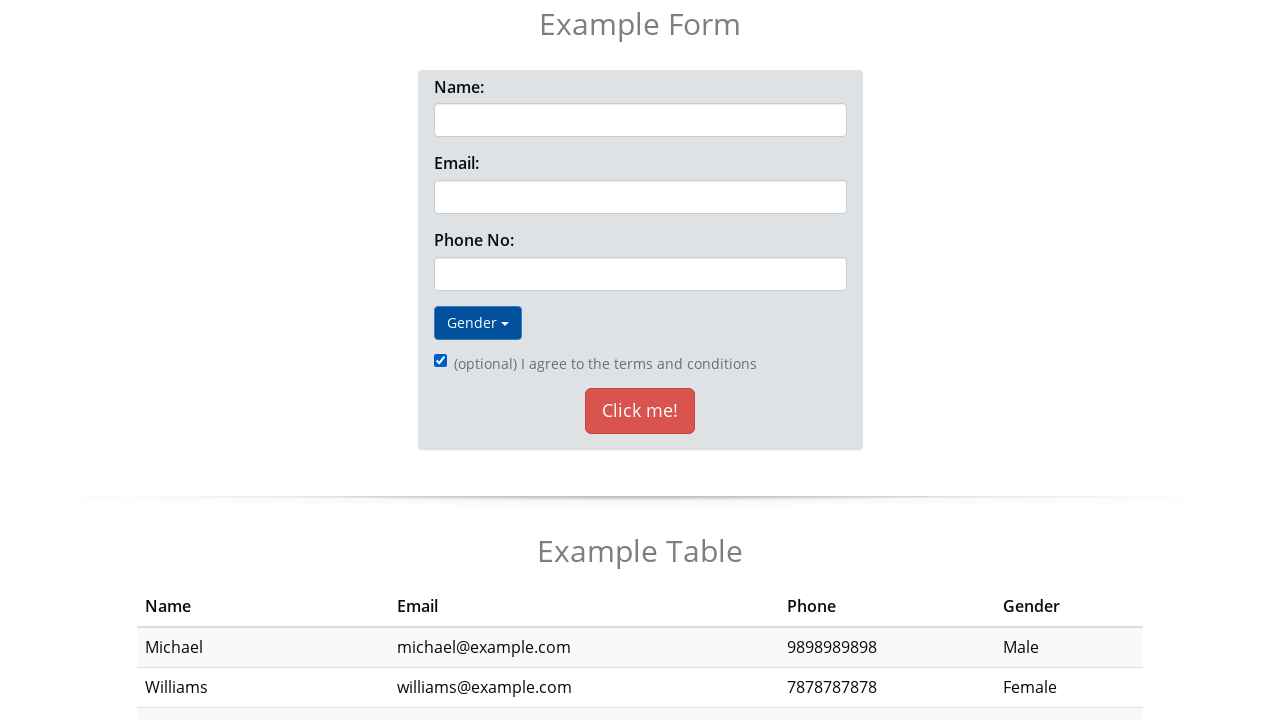

Clicked checkbox to disable it at (440, 361) on input[type='checkbox']
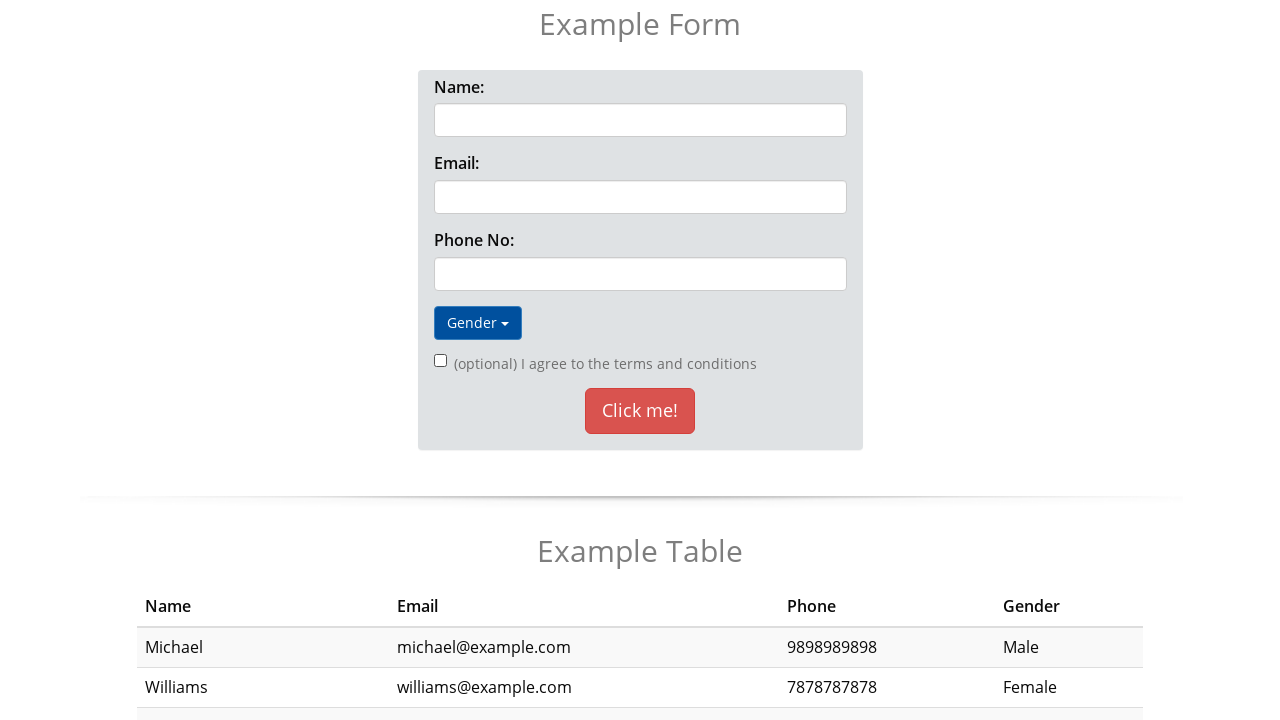

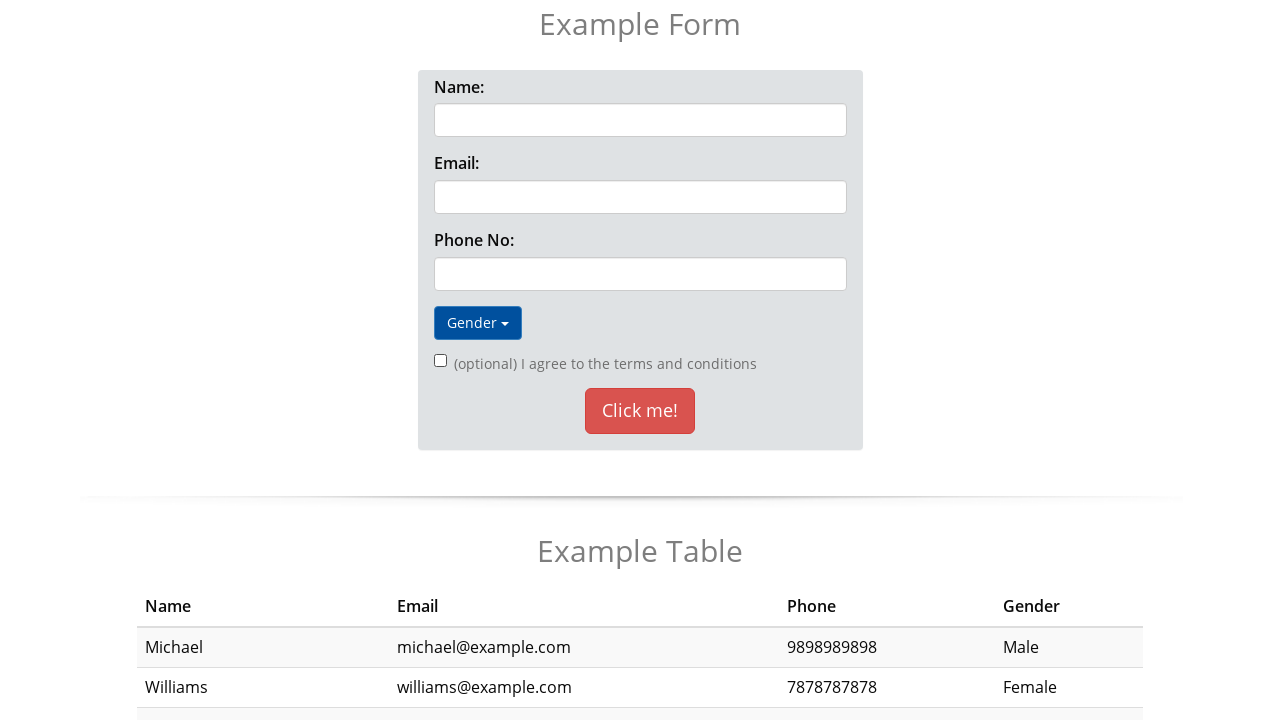